Navigates to a tooltip demo page and verifies the text content of a button element that triggers a tooltip on hover

Starting URL: https://demoqa.com/tool-tips/

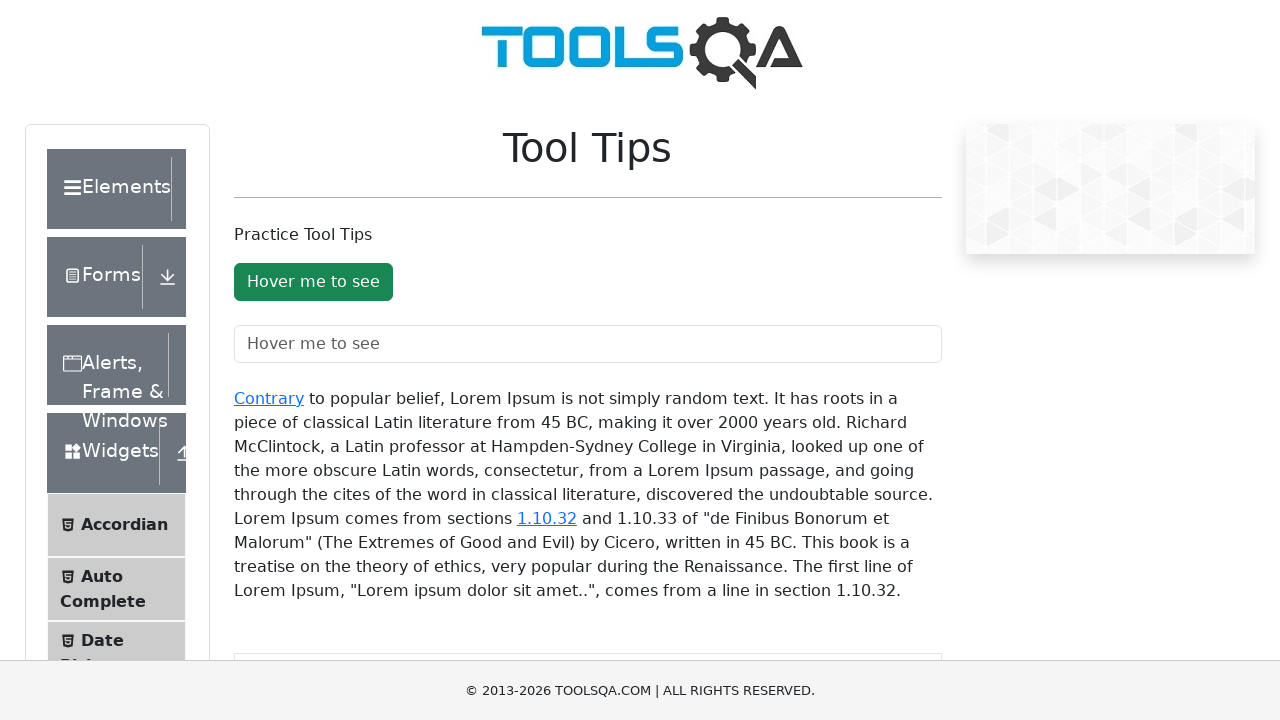

Navigated to tooltip demo page
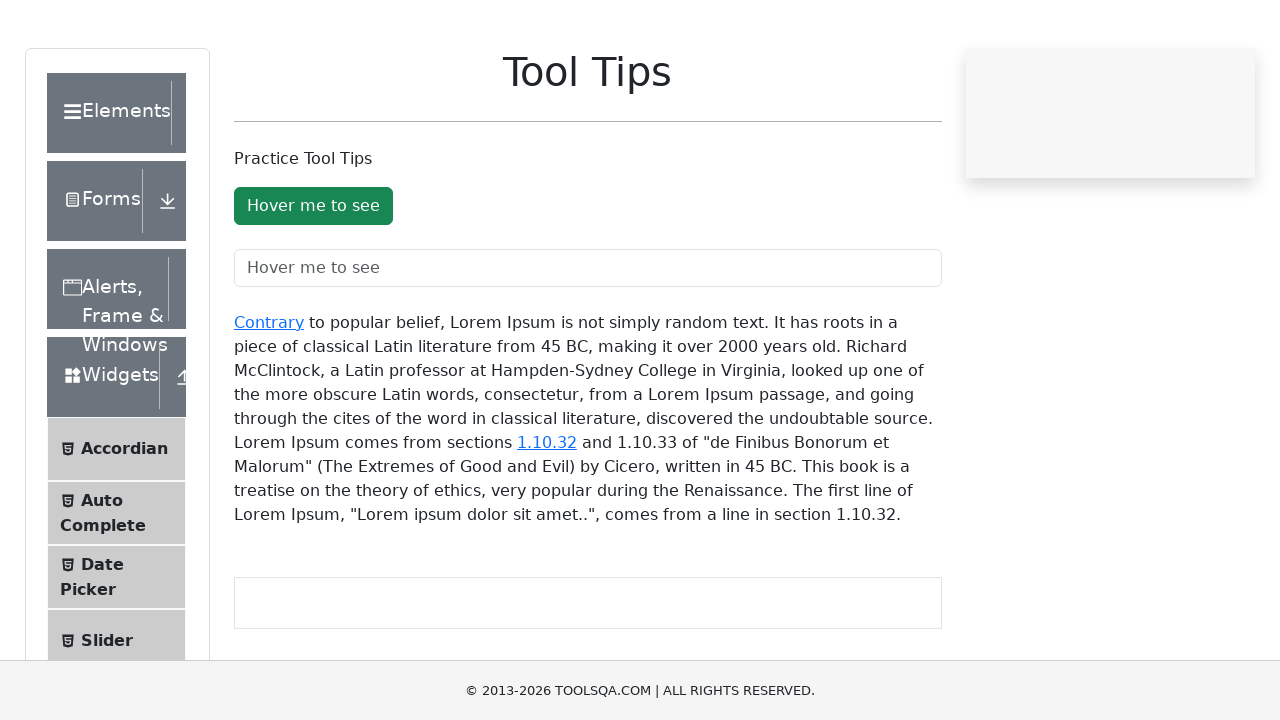

Located tooltip button element
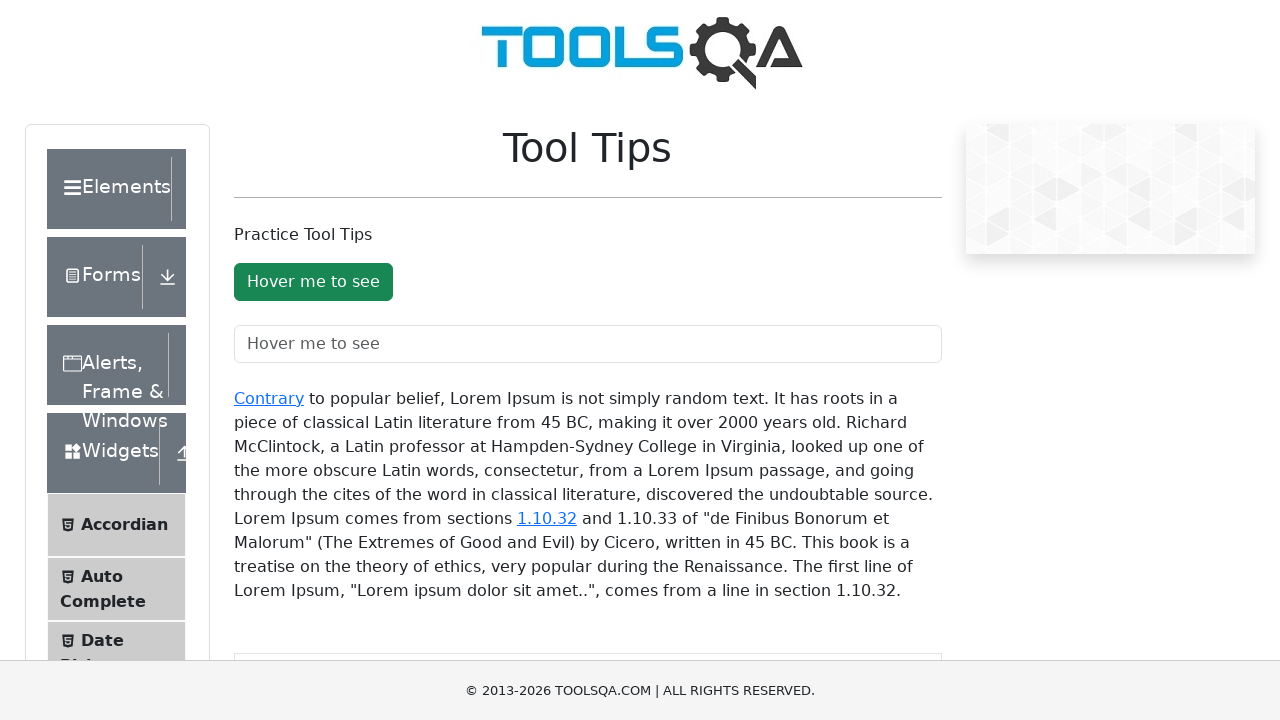

Retrieved text content from tooltip button
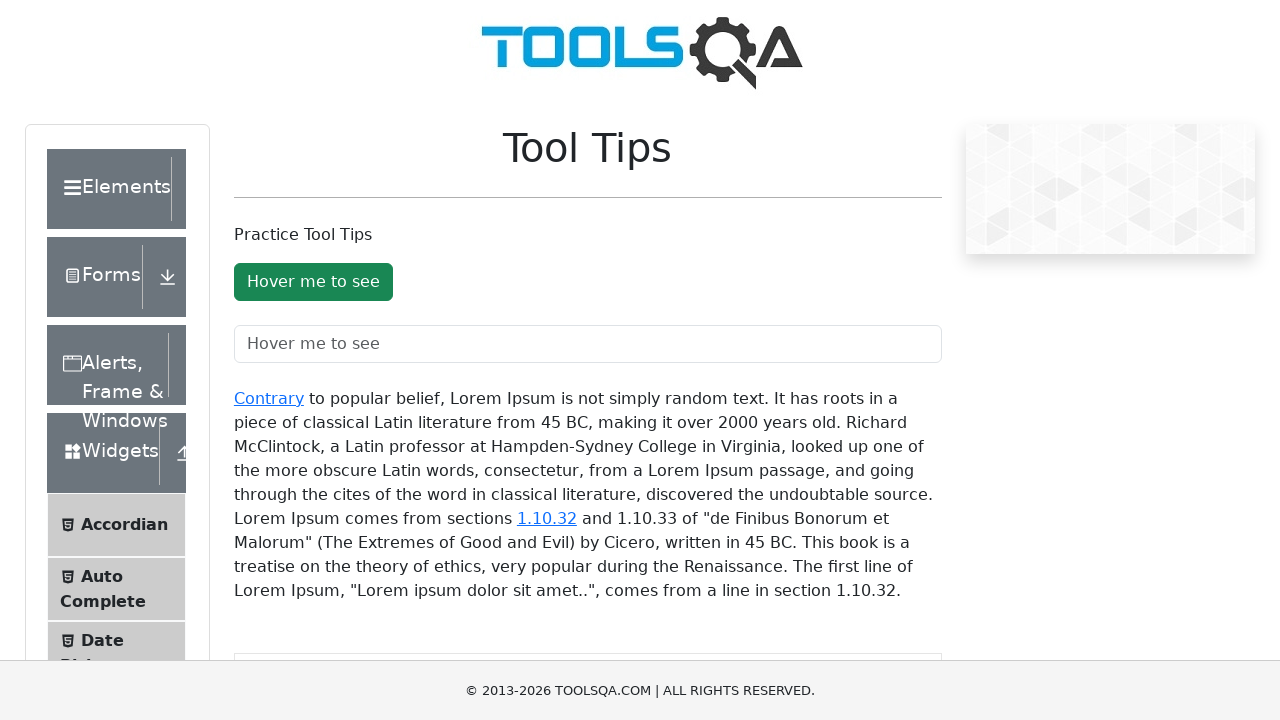

Verified button text is 'Hover me to see'
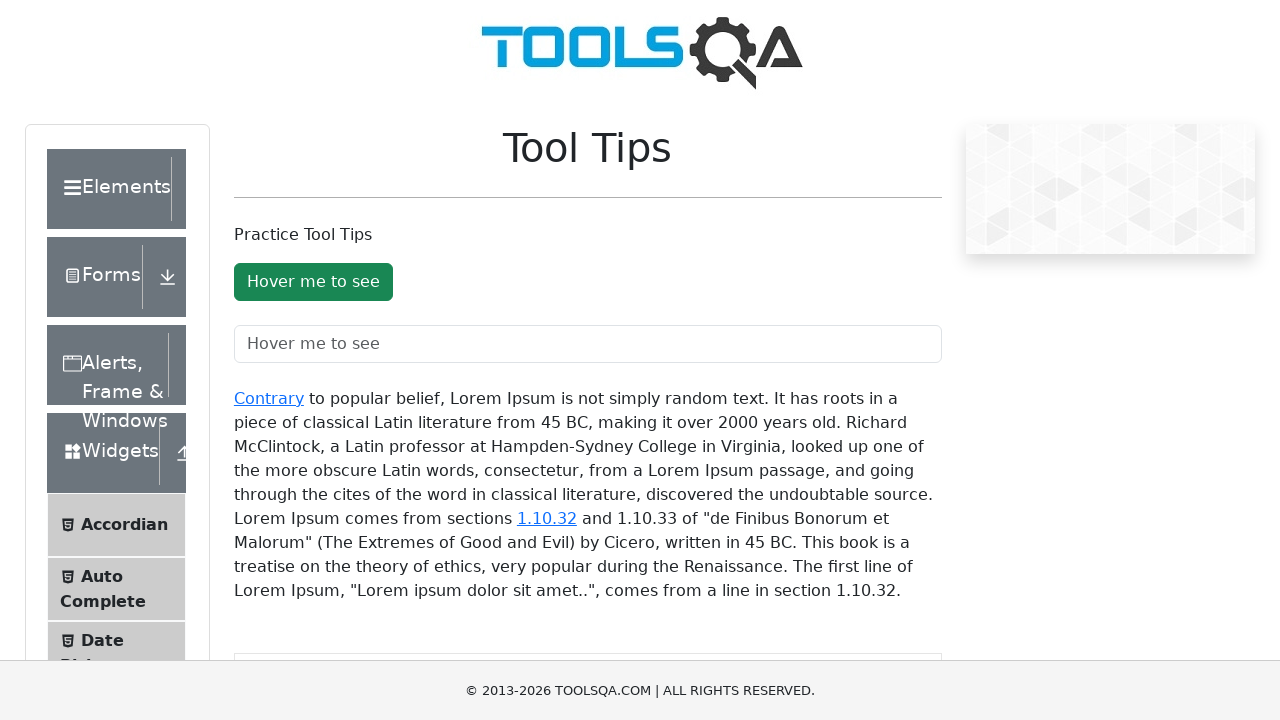

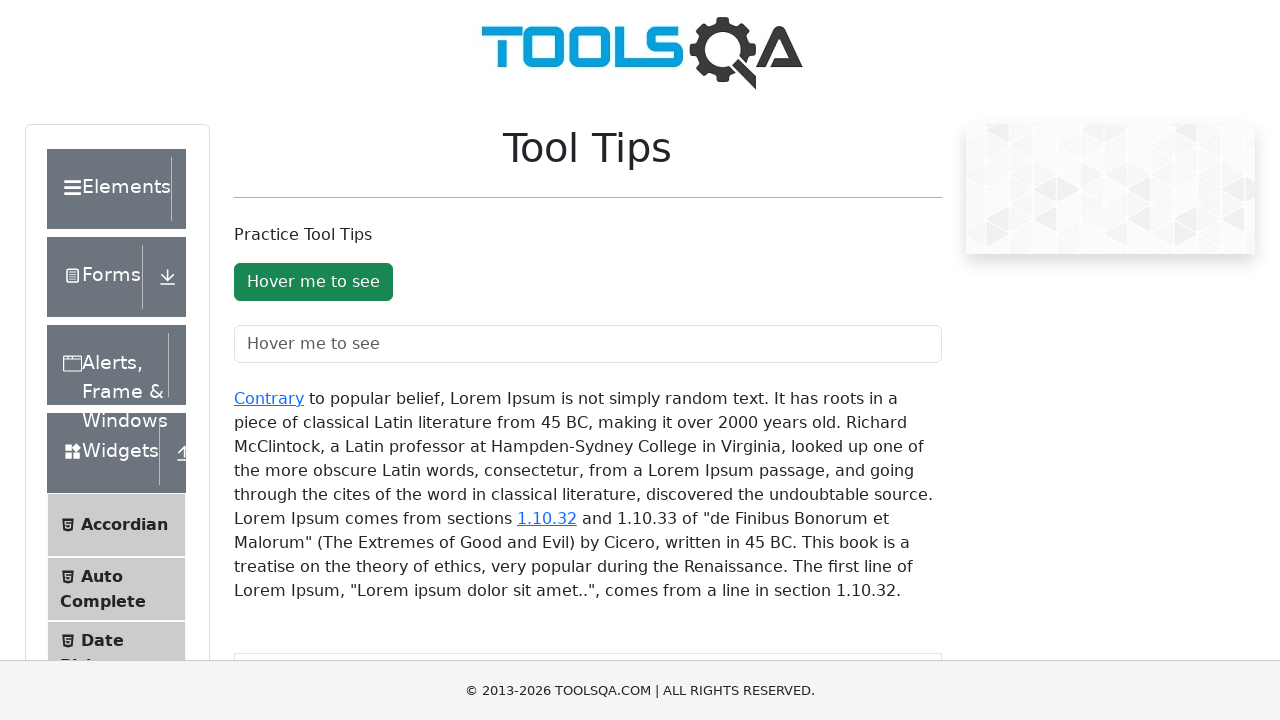